Tests a form filling workflow by clicking a partial link text, then filling out a form with name, last name, city, and country fields before submitting

Starting URL: http://suninjuly.github.io/find_link_text

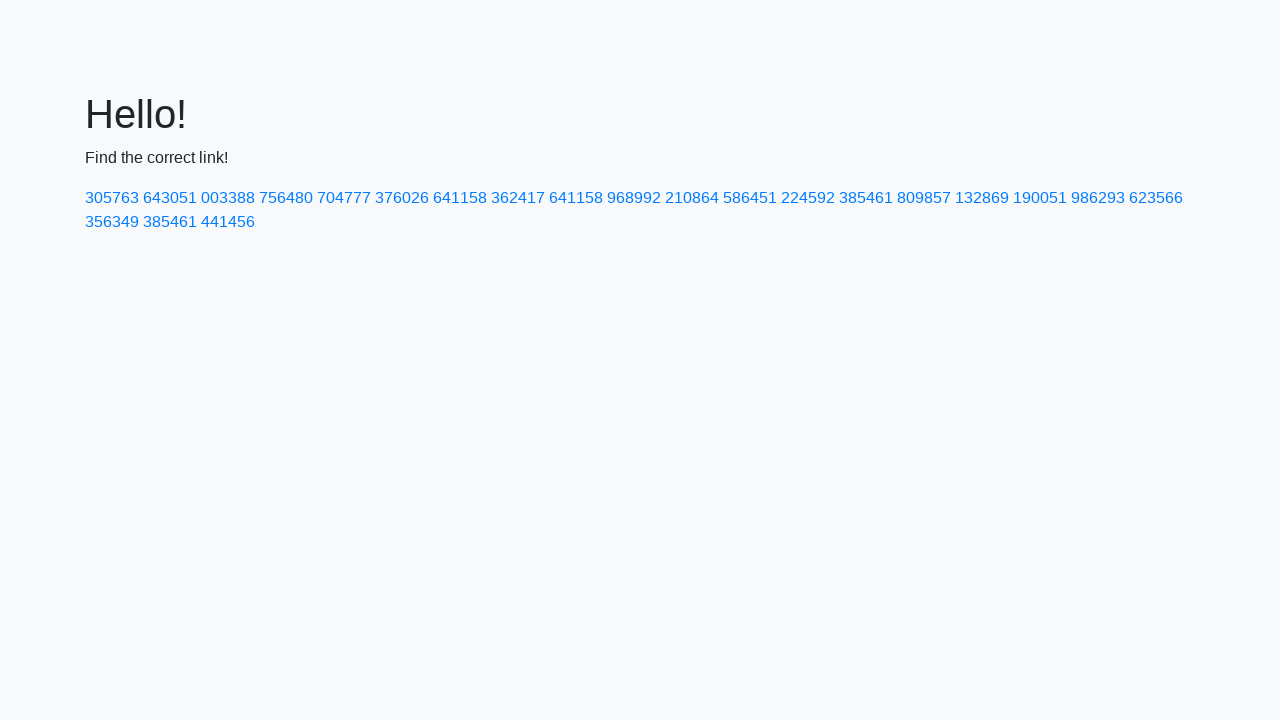

Clicked link containing partial text '224592' at (808, 198) on a:has-text('224592')
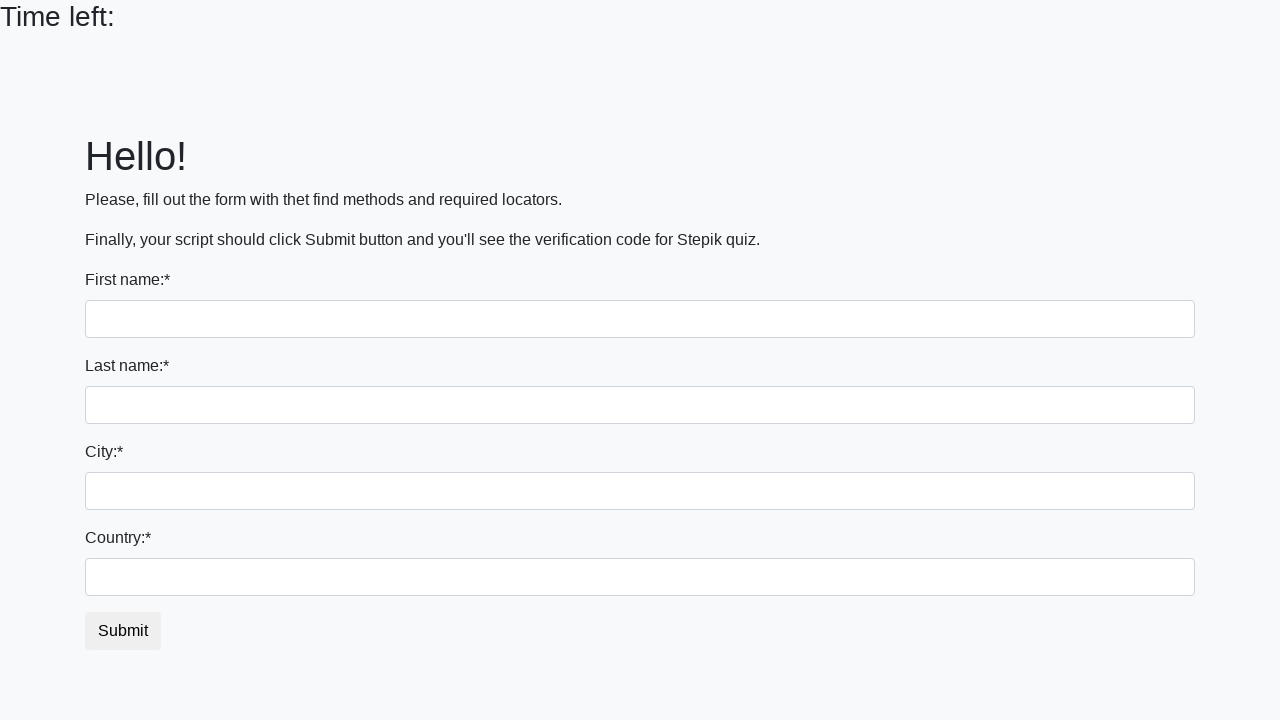

Filled first name field with 'Ivan' on input
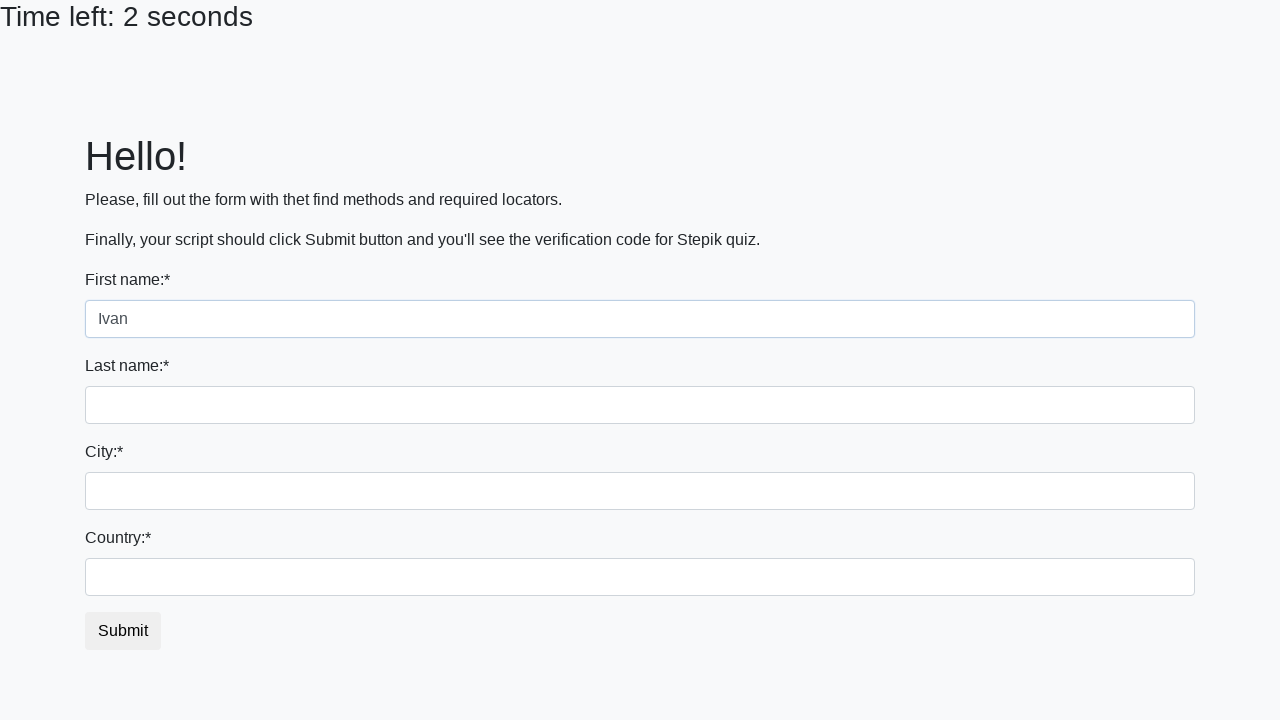

Filled last name field with 'Petrov' on input[name='last_name']
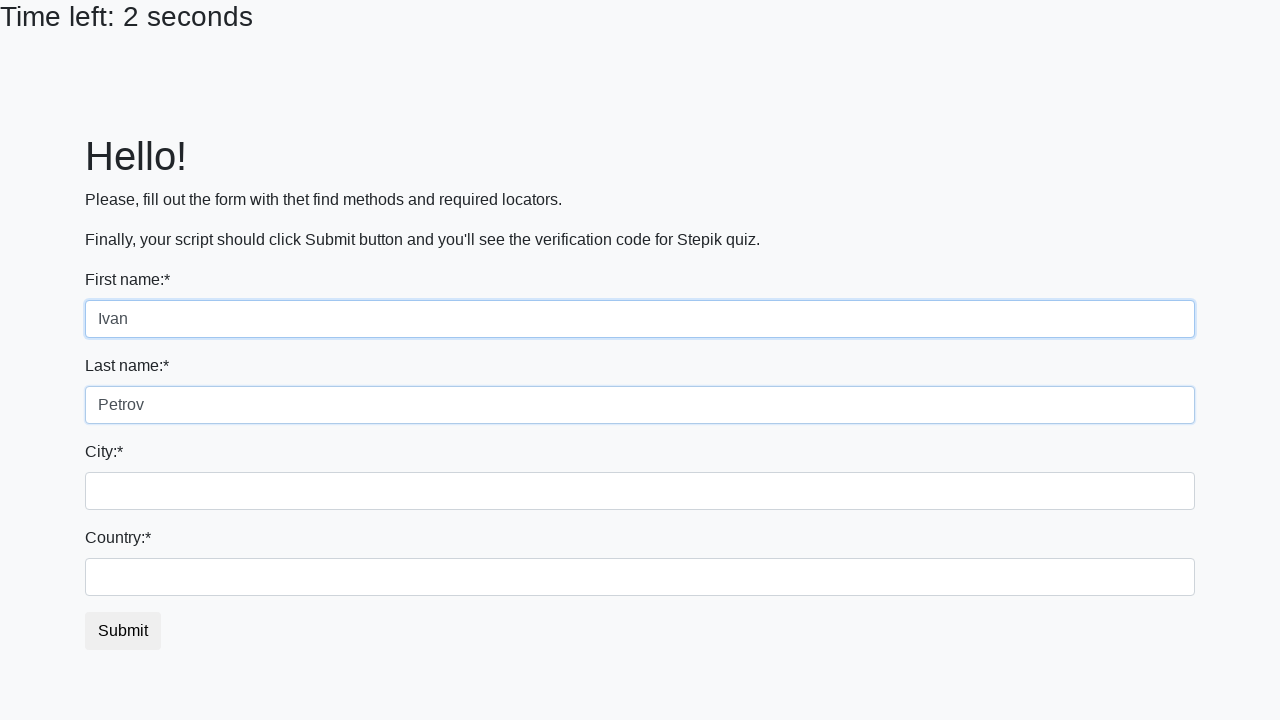

Filled city field with 'Smolensk' on .city
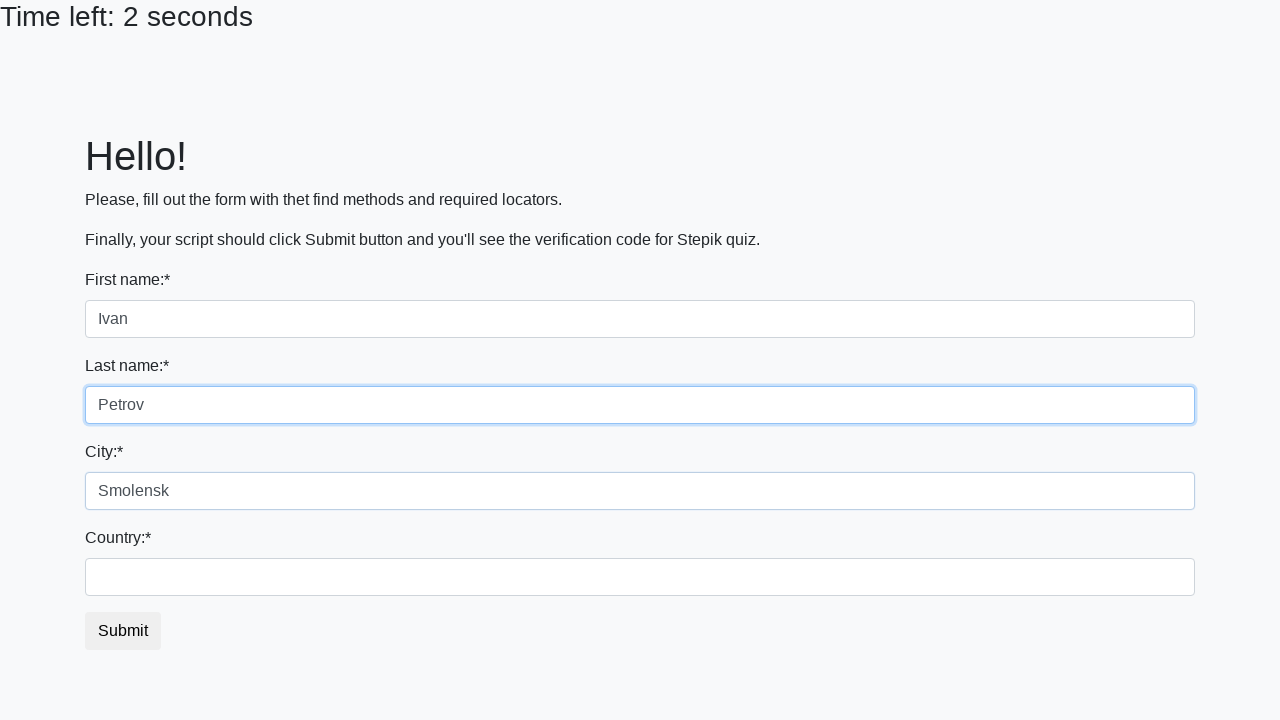

Filled country field with 'Russia' on #country
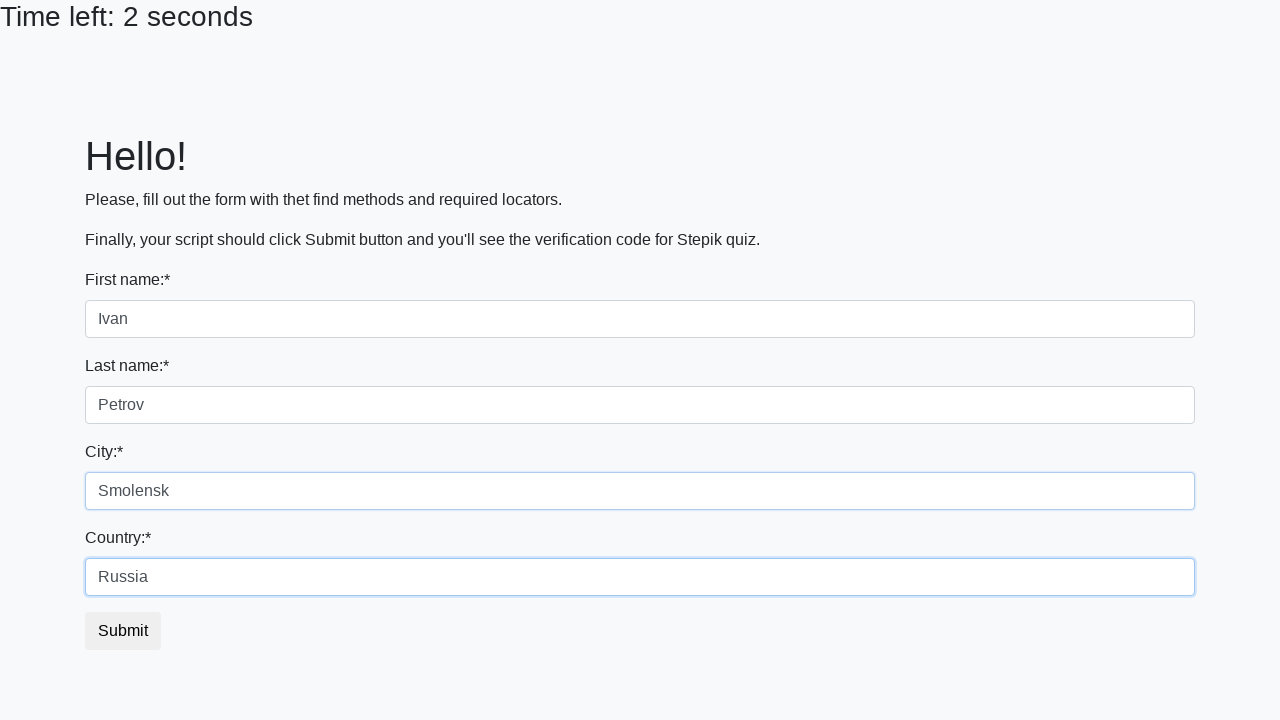

Clicked submit button to complete form submission at (123, 631) on button.btn
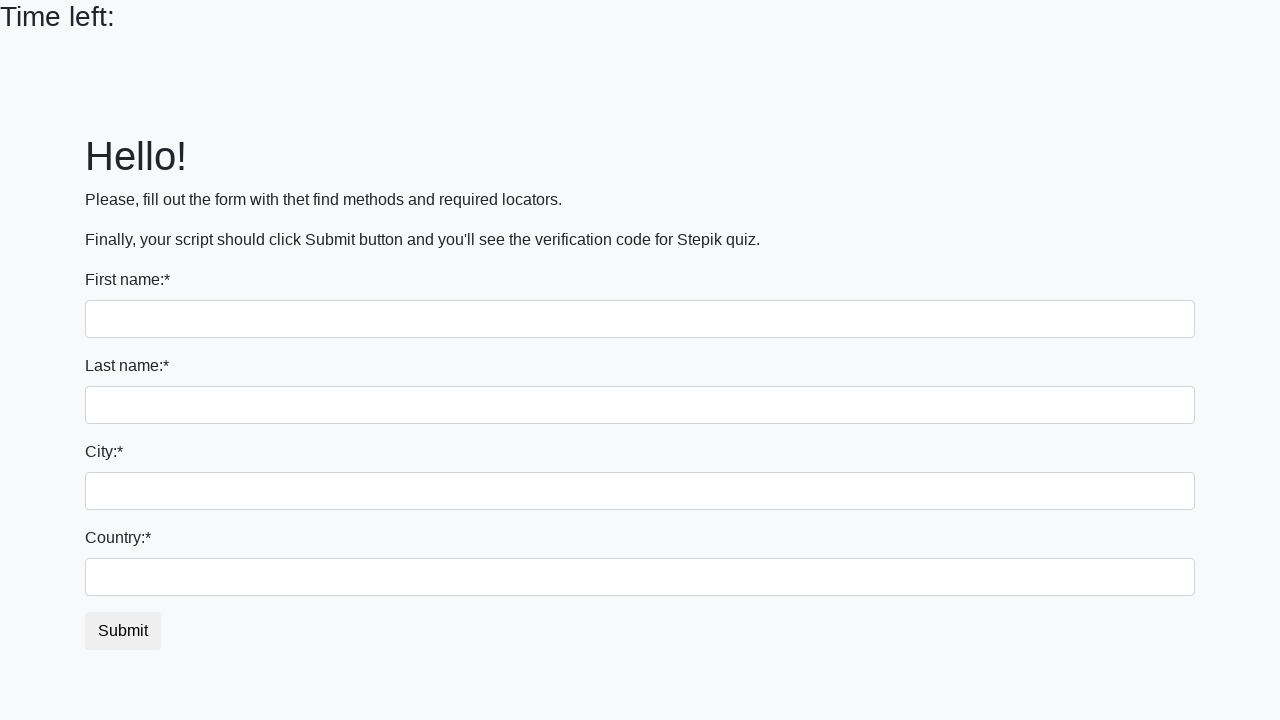

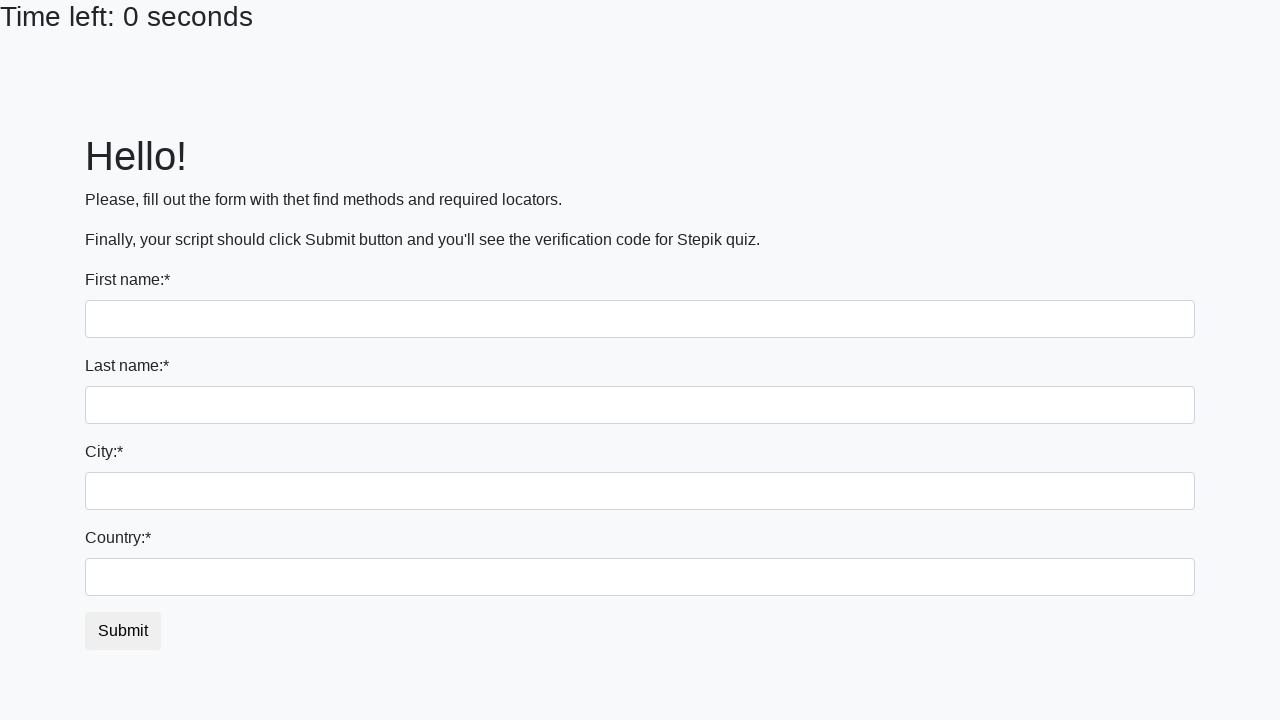